Opens multiple links from the footer section in new tabs and retrieves the title of each opened page

Starting URL: https://rahulshettyacademy.com/AutomationPractice/

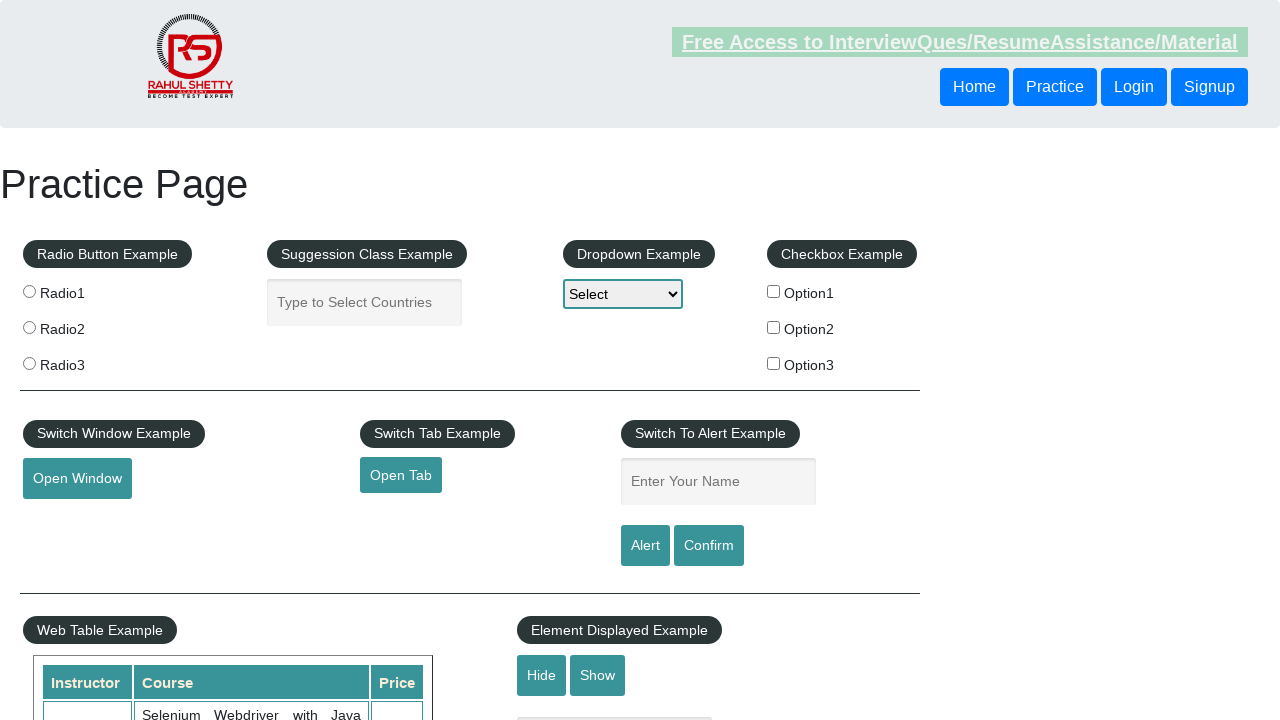

Navigated to AutomationPractice homepage
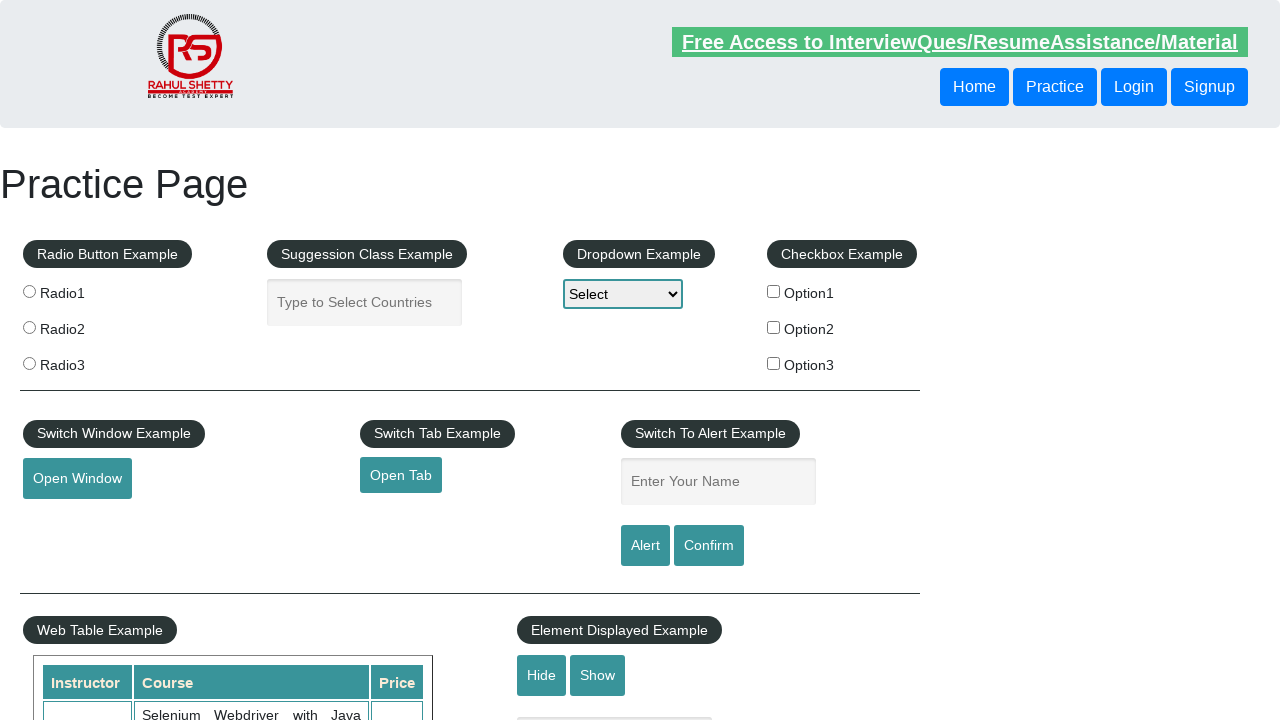

Located footer column element
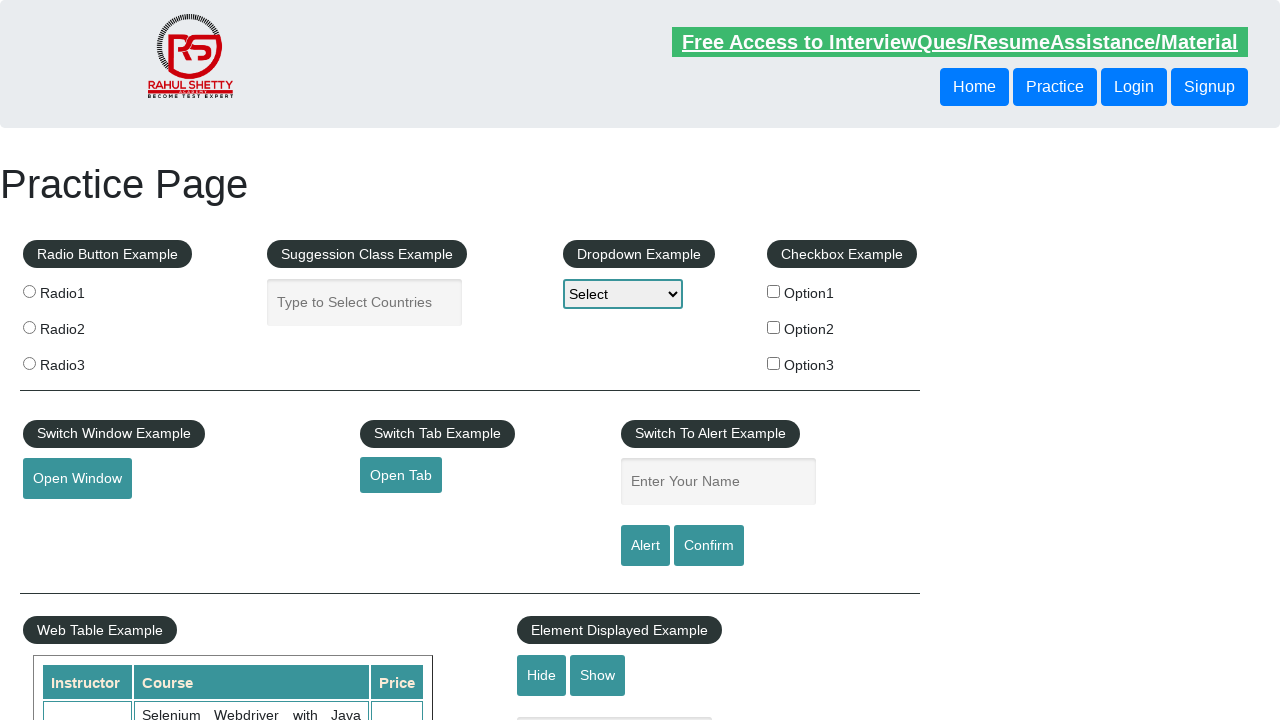

Found 5 links in footer column
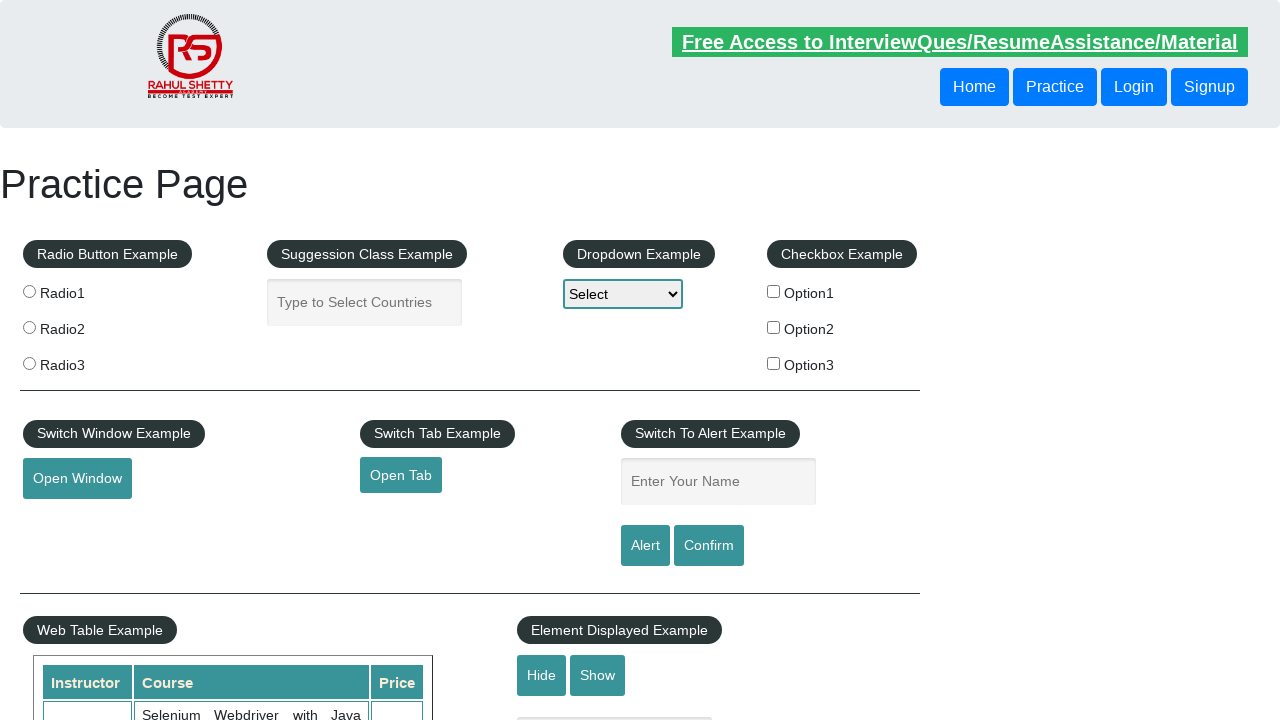

Retrieved URL from footer link 1: http://www.restapitutorial.com/
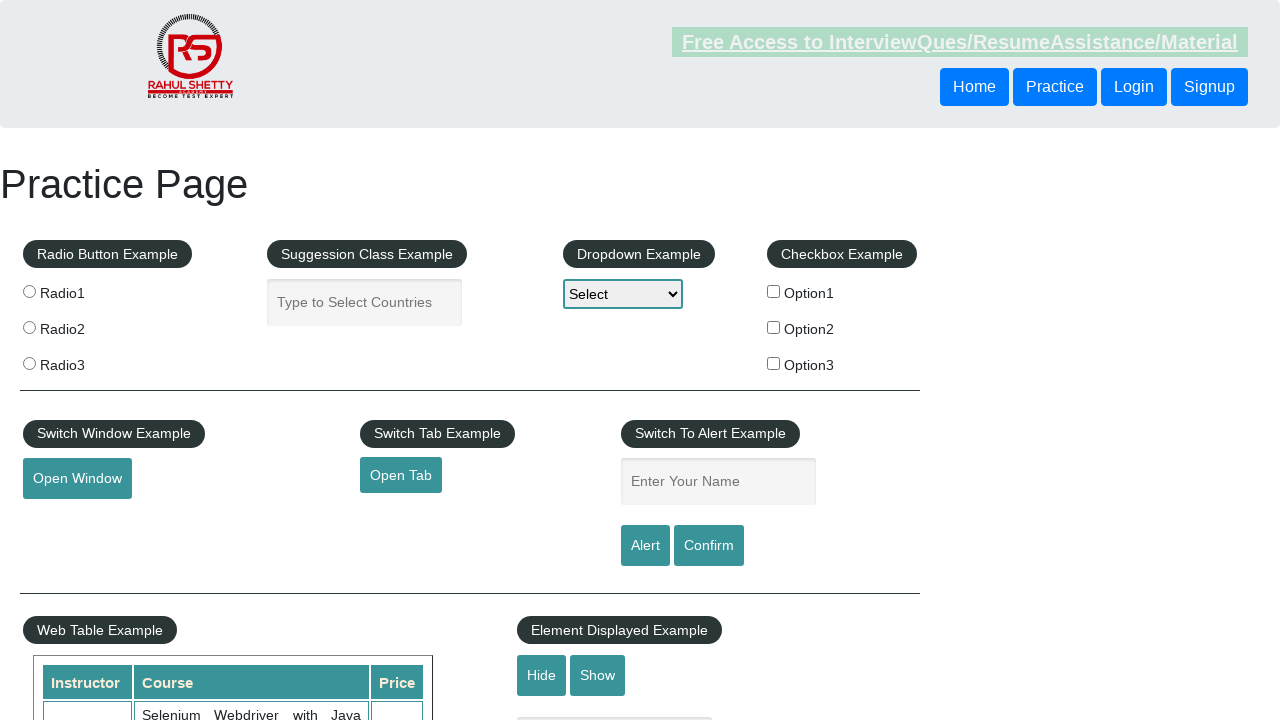

Opened footer link 1 in new tab: http://www.restapitutorial.com/
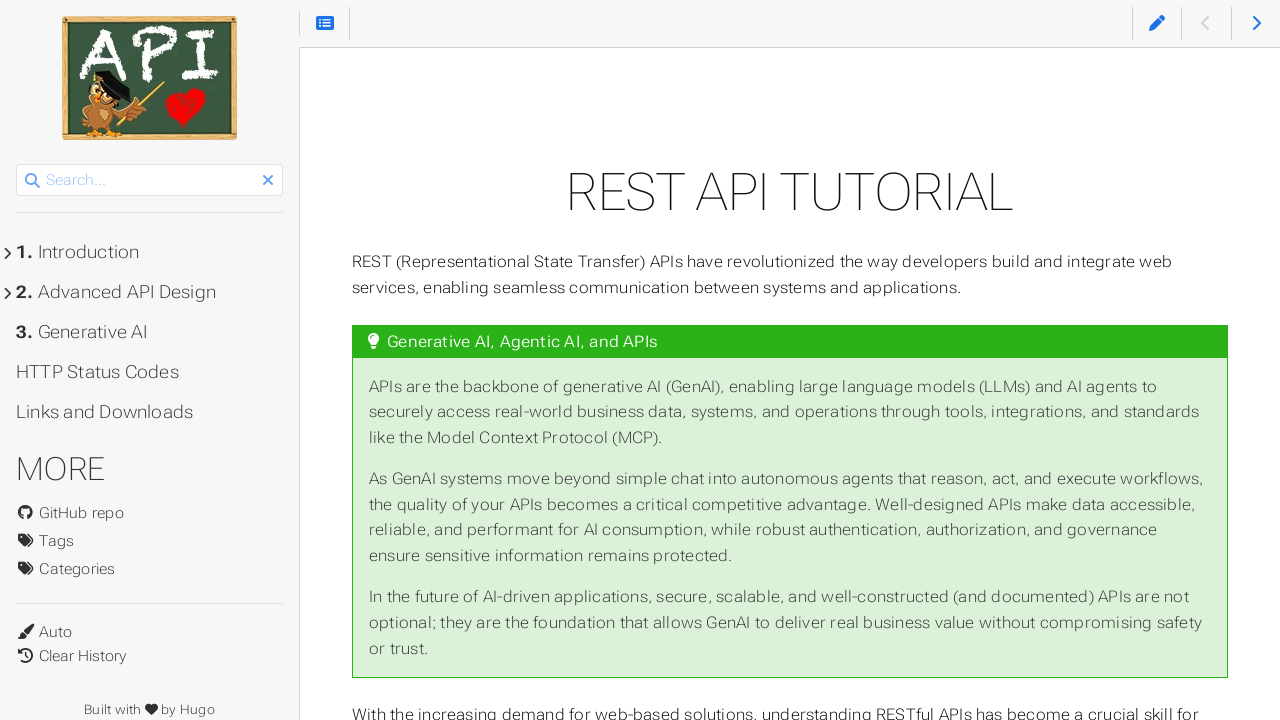

Retrieved page title from link 1: REST API Tutorial
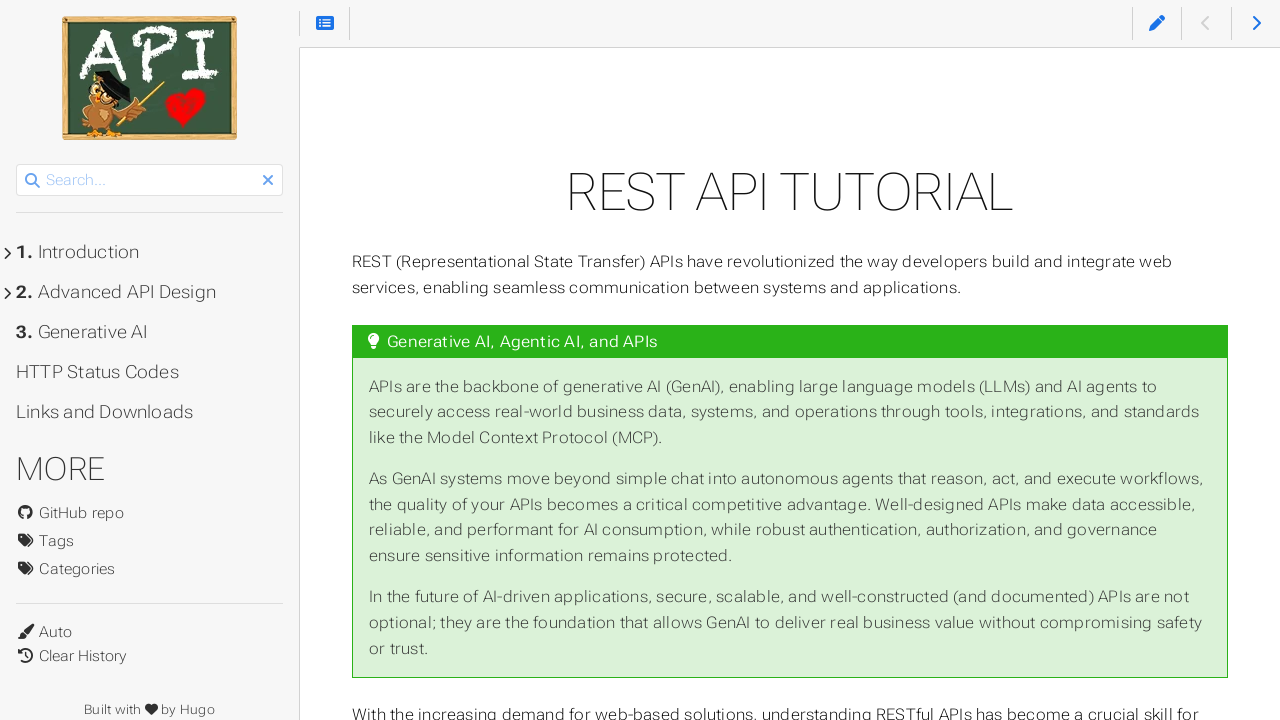

Retrieved URL from footer link 2: https://www.soapui.org/
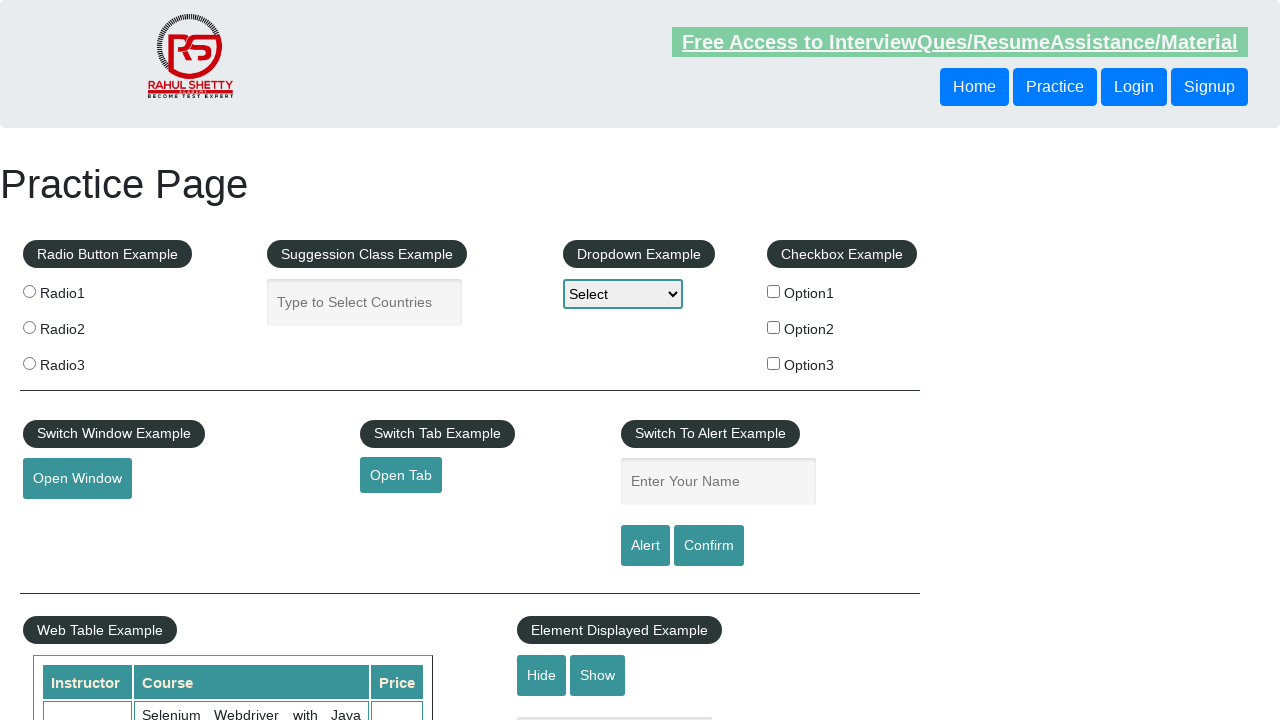

Opened footer link 2 in new tab: https://www.soapui.org/
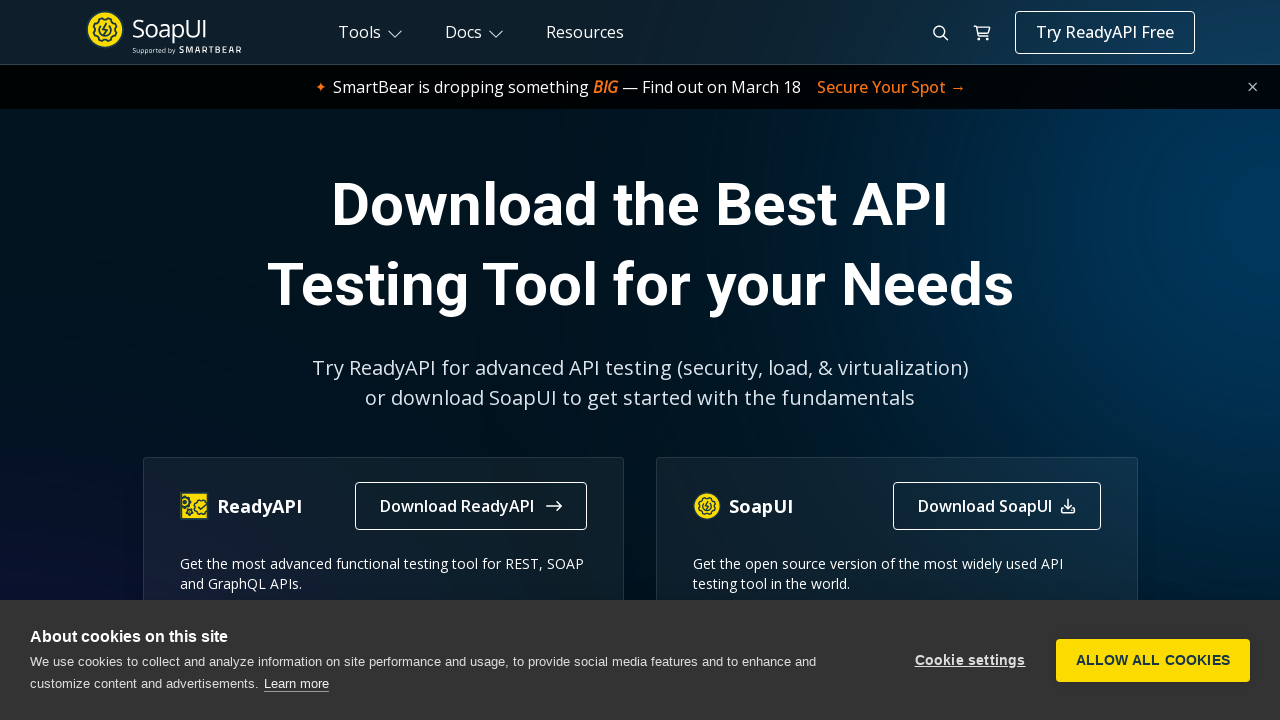

Retrieved page title from link 2: The World’s Most Popular API Testing Tool | SoapUI
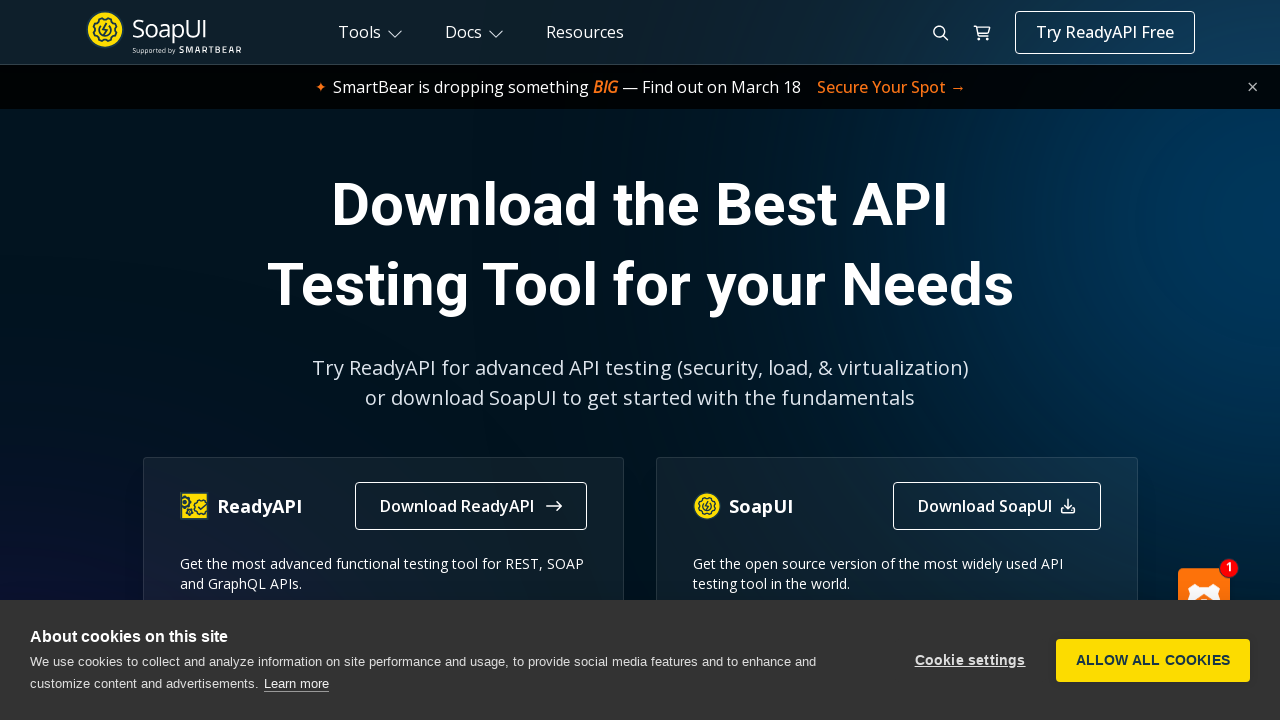

Retrieved URL from footer link 3: https://courses.rahulshettyacademy.com/p/appium-tutorial
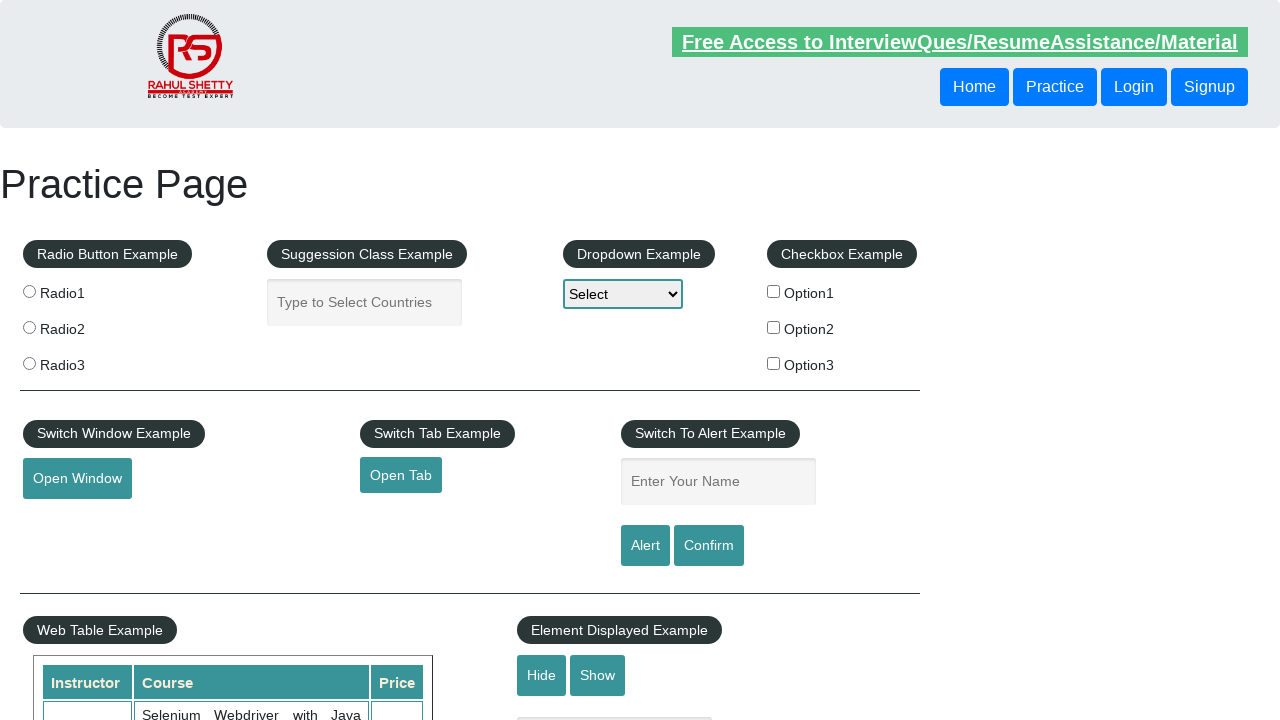

Opened footer link 3 in new tab: https://courses.rahulshettyacademy.com/p/appium-tutorial
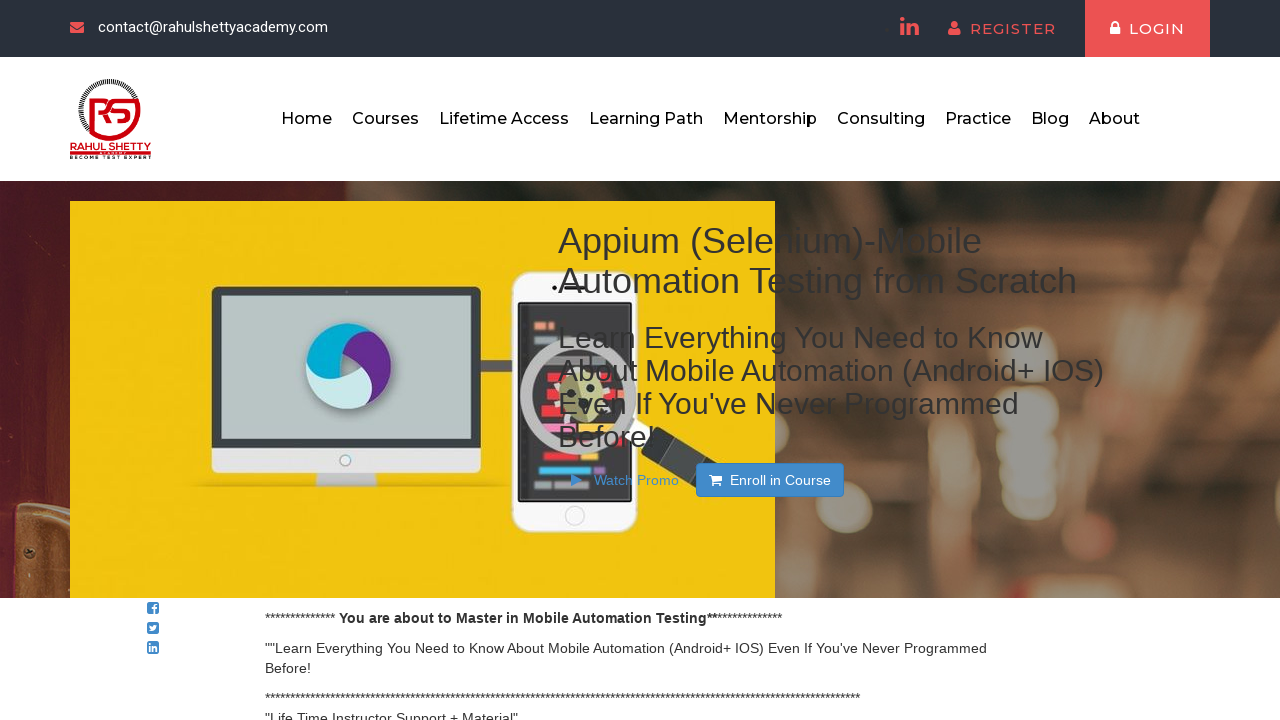

Retrieved page title from link 3: Appium tutorial for Mobile Apps testing | RahulShetty Academy | Rahul
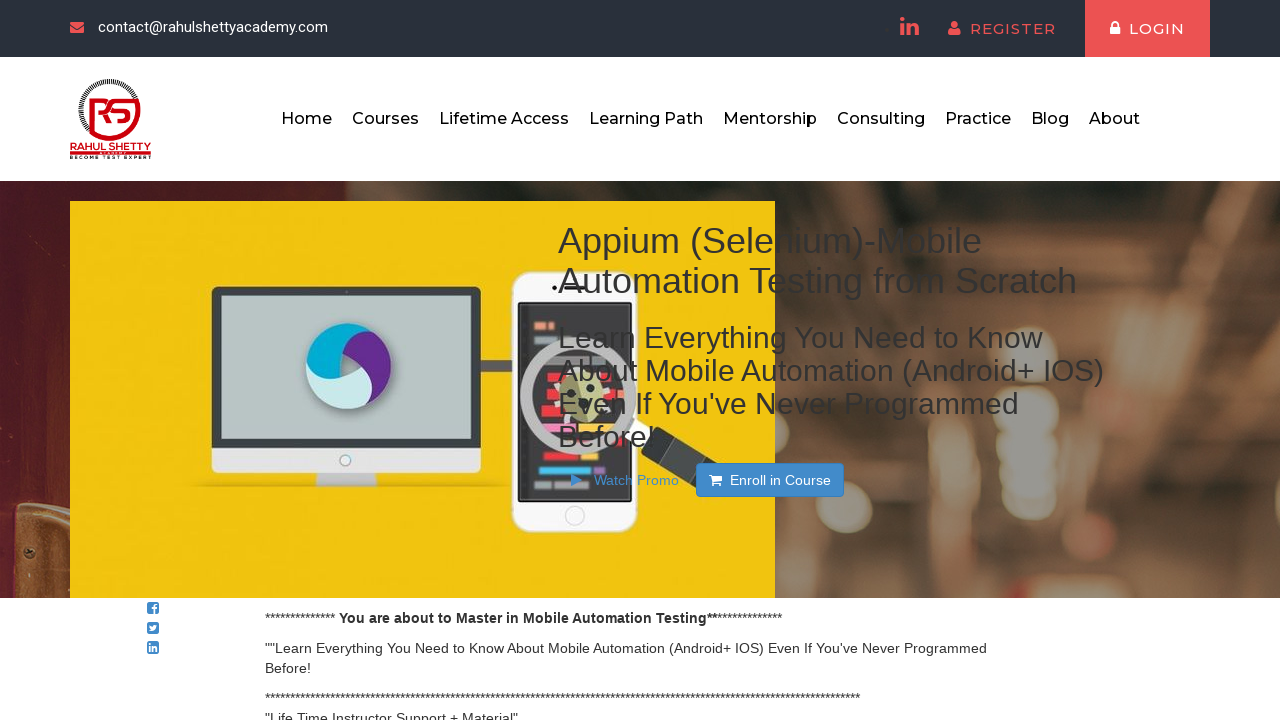

Retrieved URL from footer link 4: https://jmeter.apache.org/
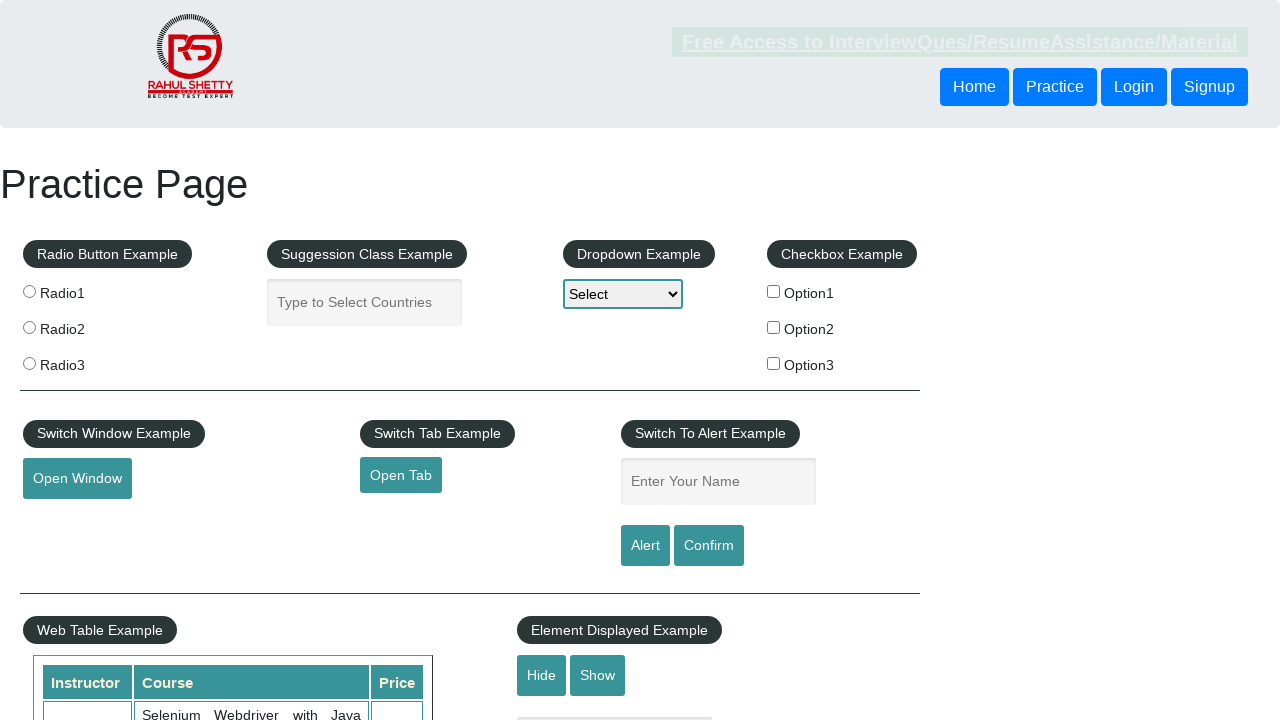

Opened footer link 4 in new tab: https://jmeter.apache.org/
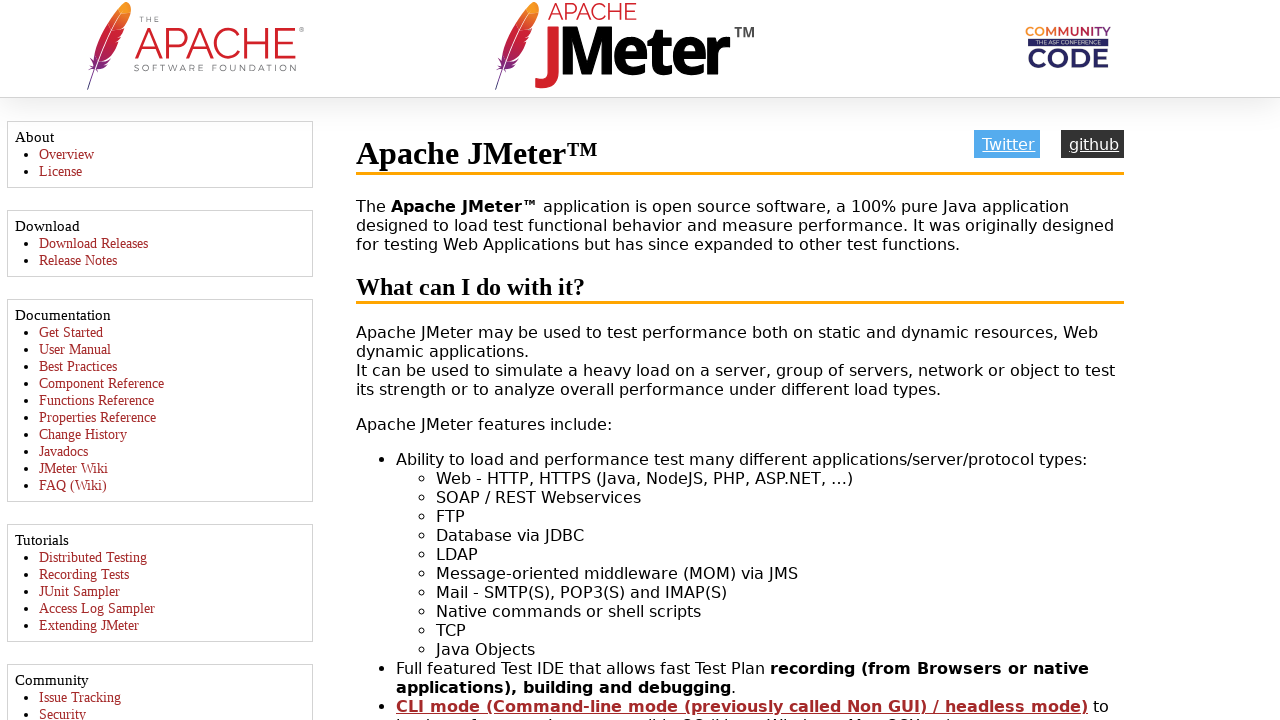

Retrieved page title from link 4: Apache JMeter - Apache JMeter™
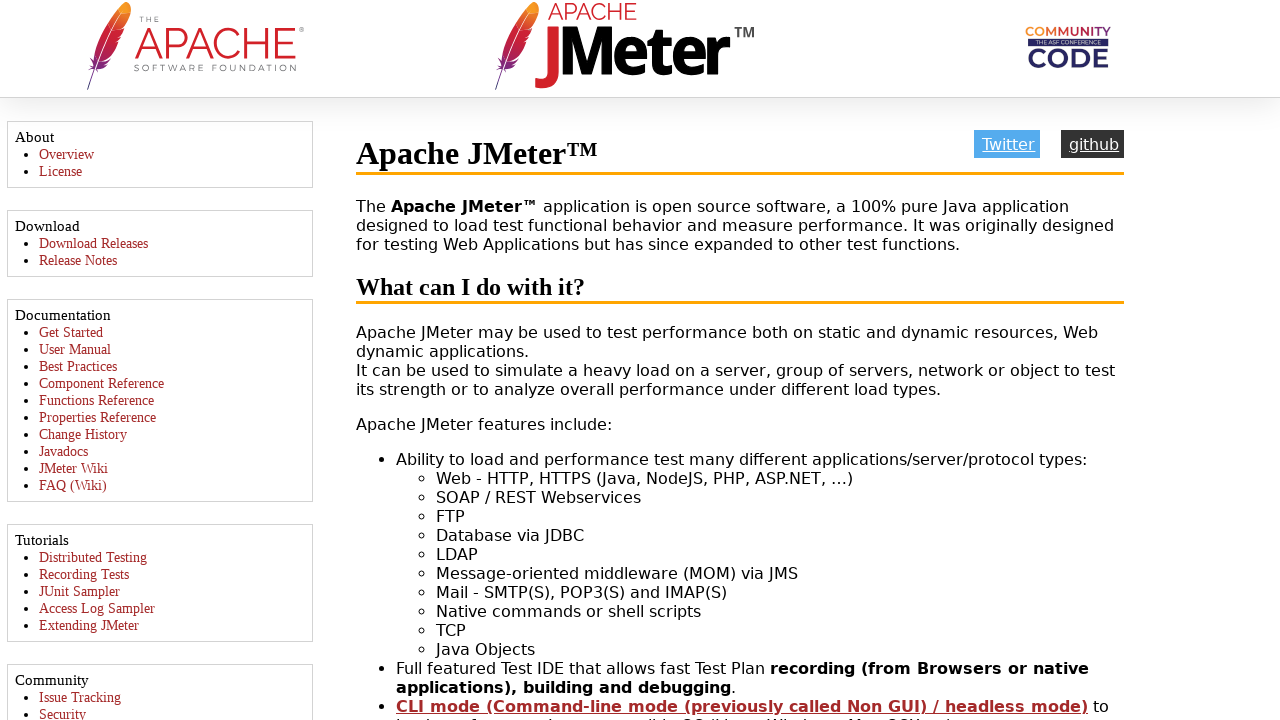

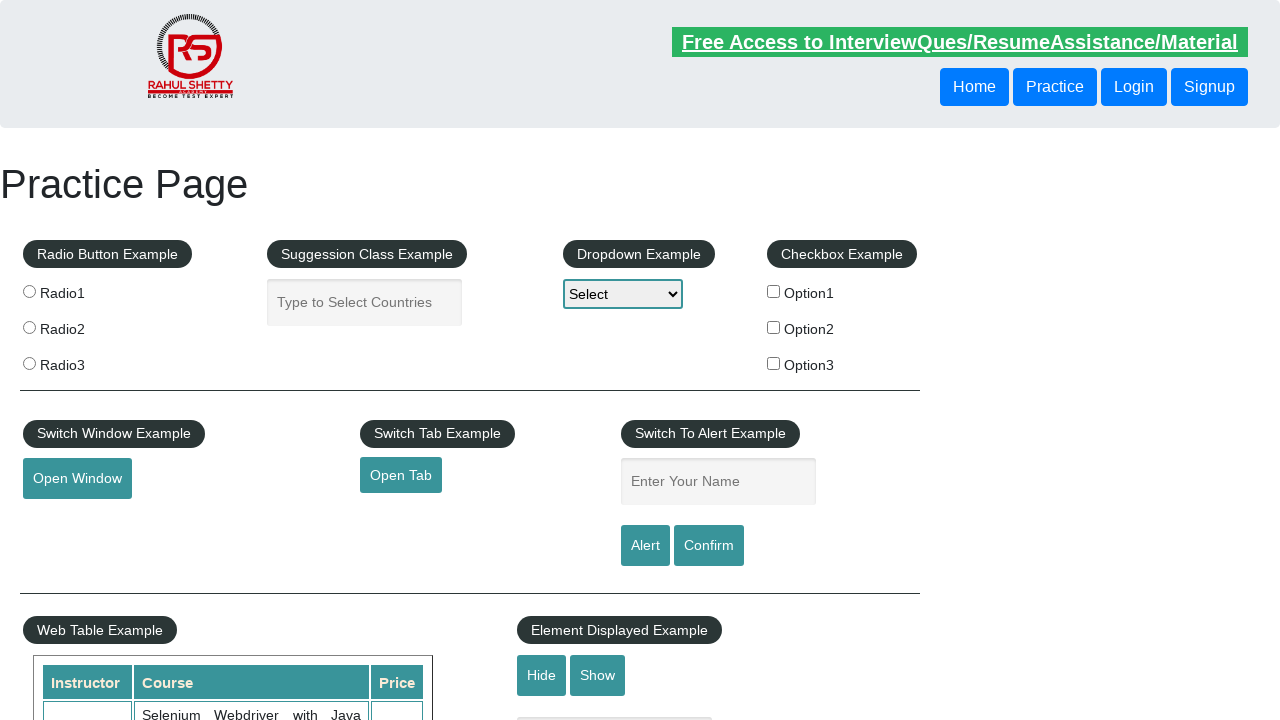